Performs a drag and drop action by offset using the target element's coordinates

Starting URL: https://crossbrowsertesting.github.io/drag-and-drop

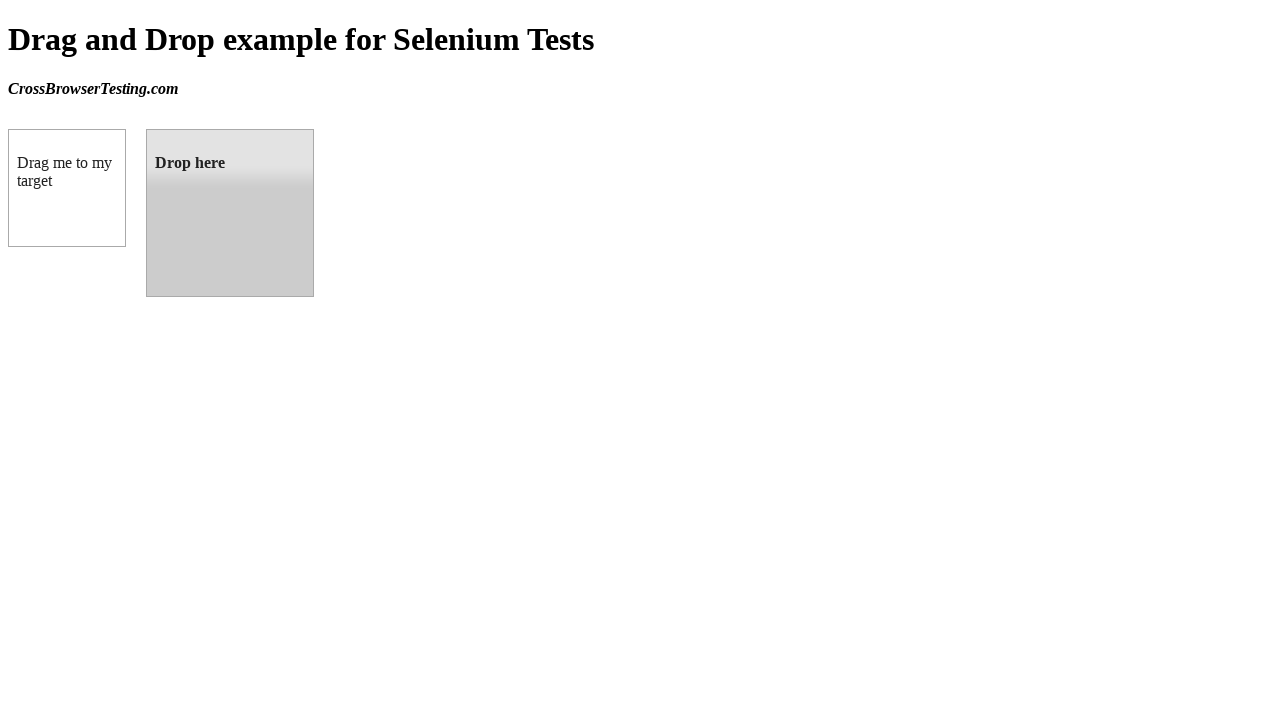

Located source element with id 'draggable'
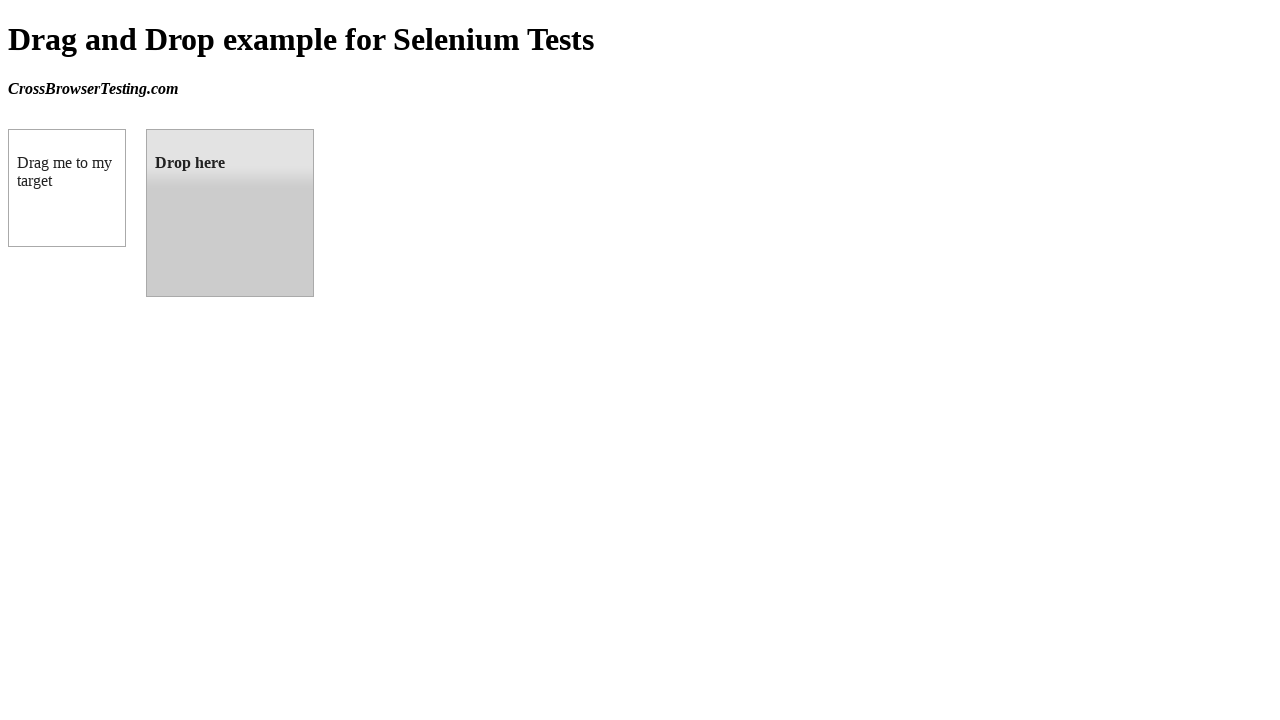

Located target element with id 'droppable'
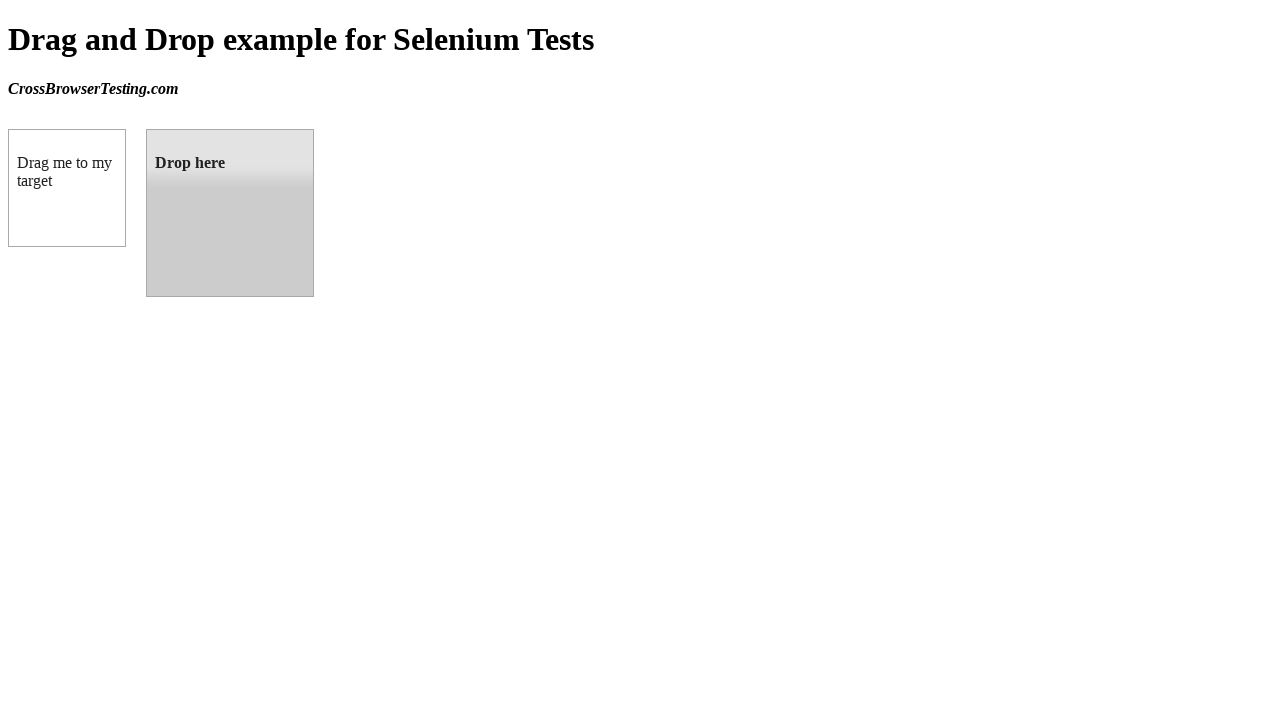

Retrieved bounding box coordinates of target element
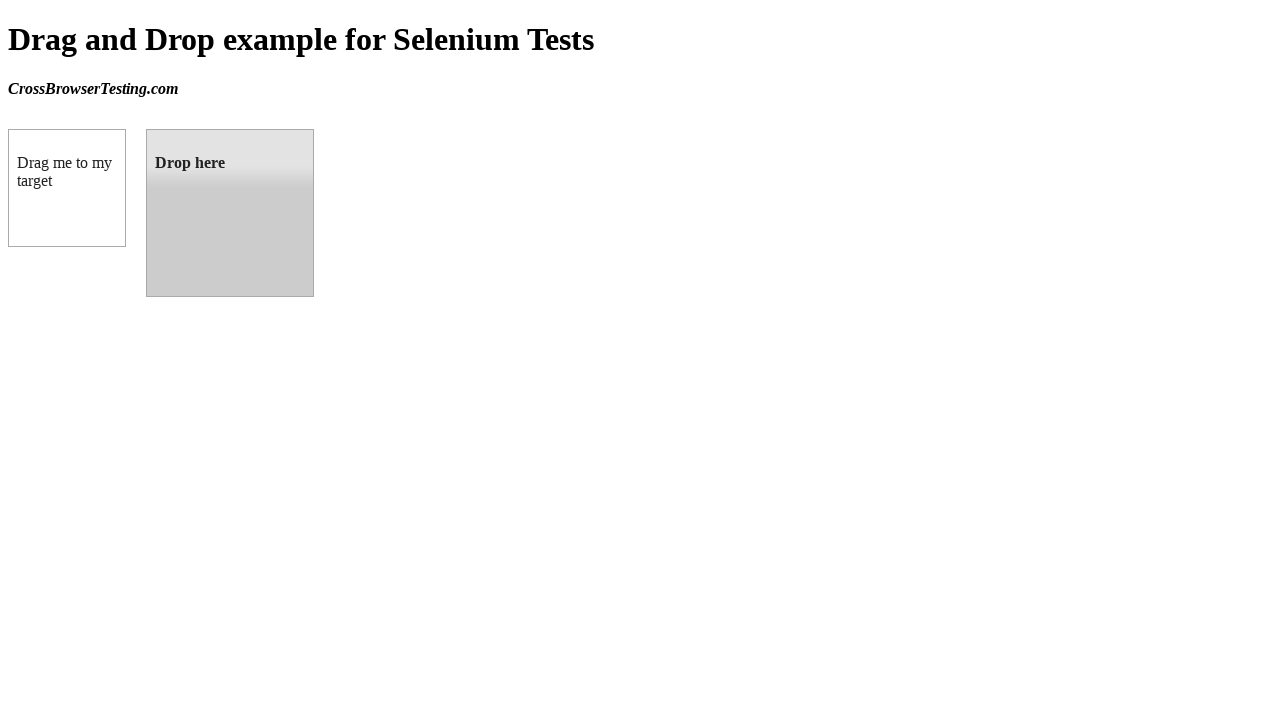

Performed drag and drop action from source to target element at (230, 213)
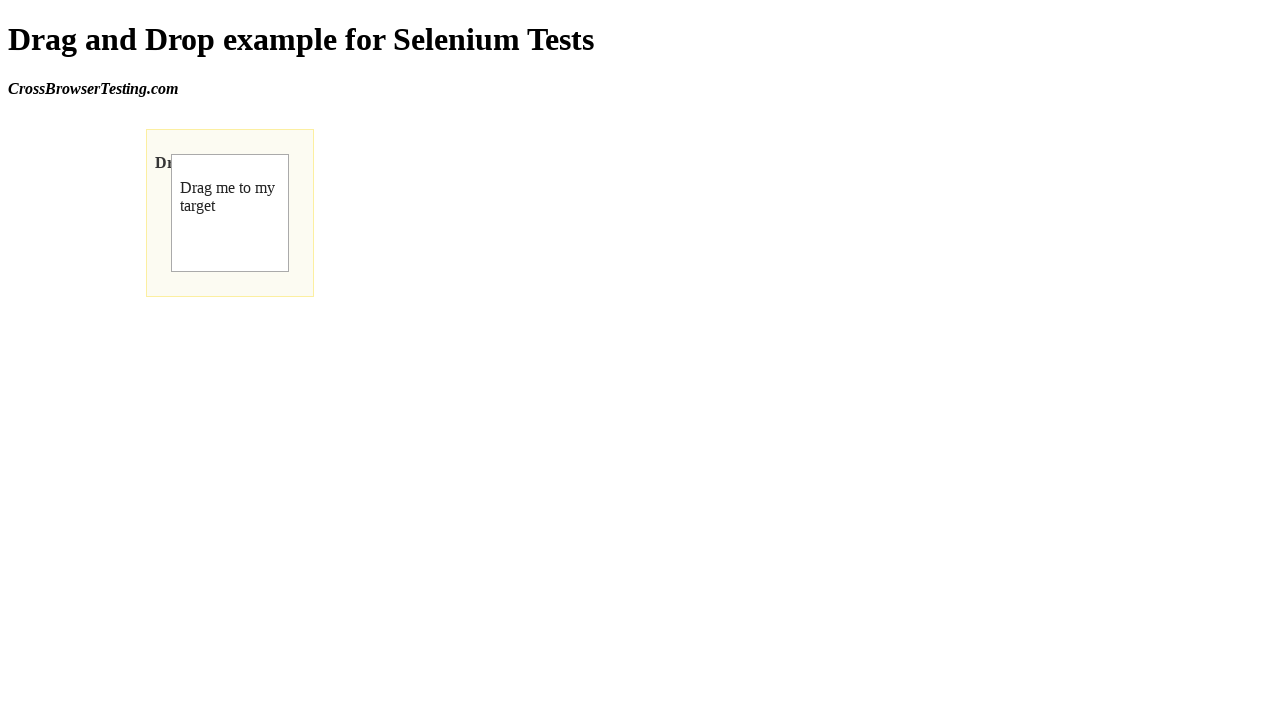

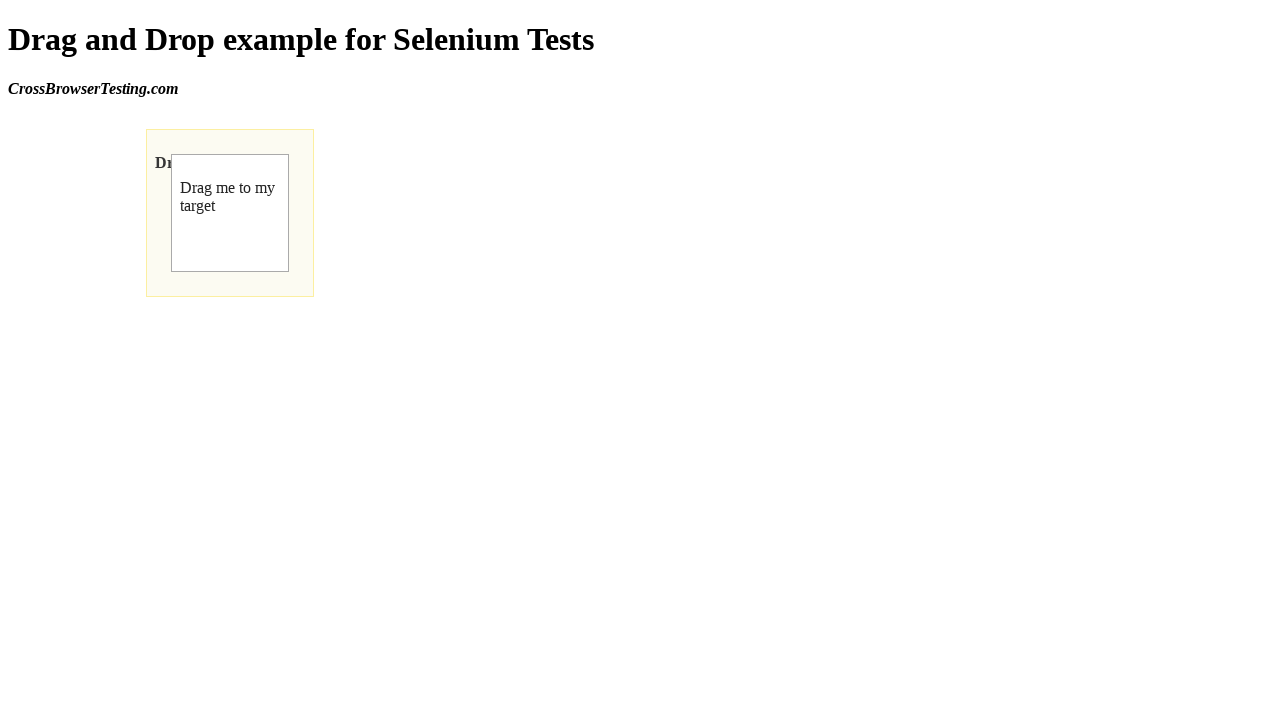